Navigates to the Guides page and verifies that the sidebar contains "ICON LEGEND" and "CONVENTIONS" sections in order

Starting URL: http://arquillian.org

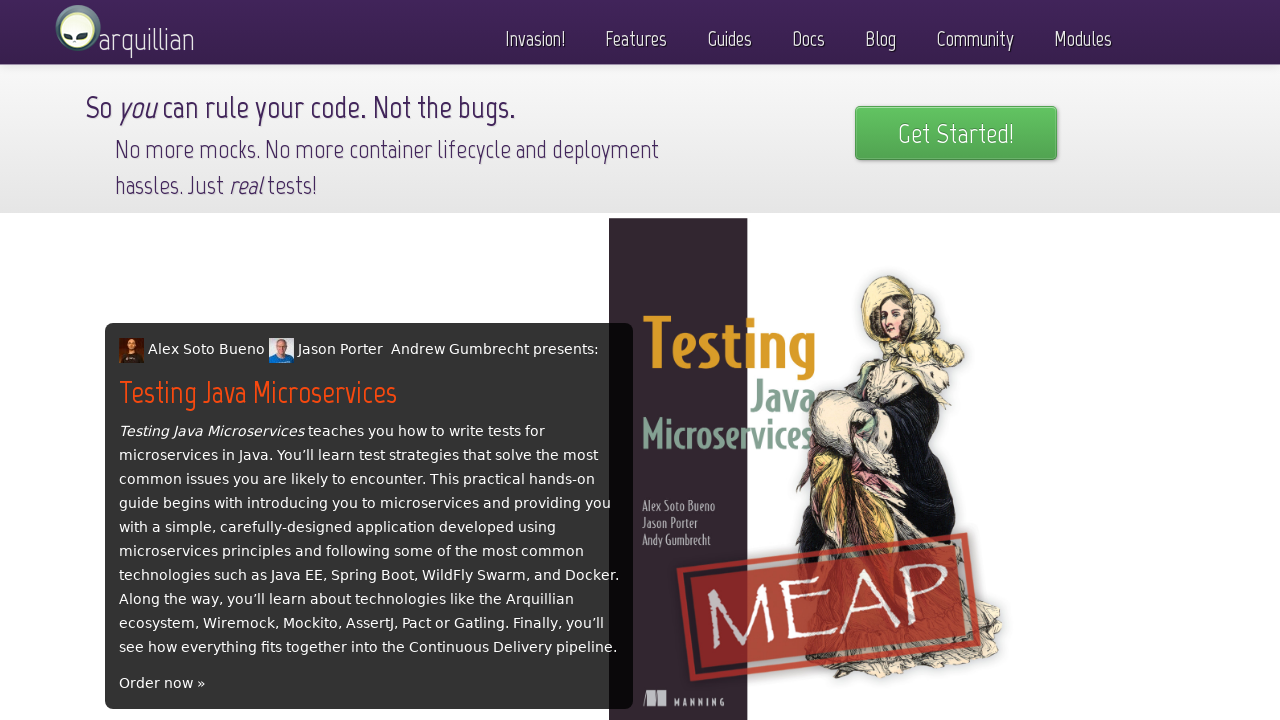

Clicked on Guides menu item in navigation at (730, 34) on a:has-text('Guides')
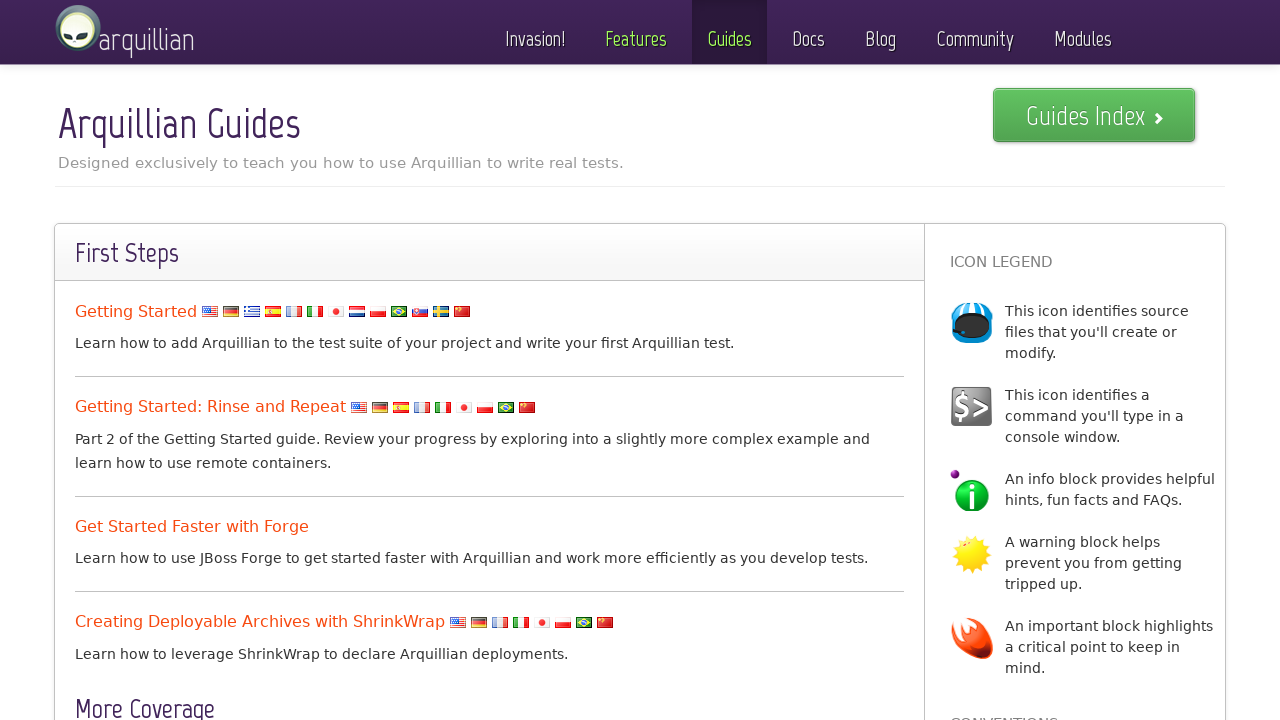

Verified ICON LEGEND section is present in sidebar
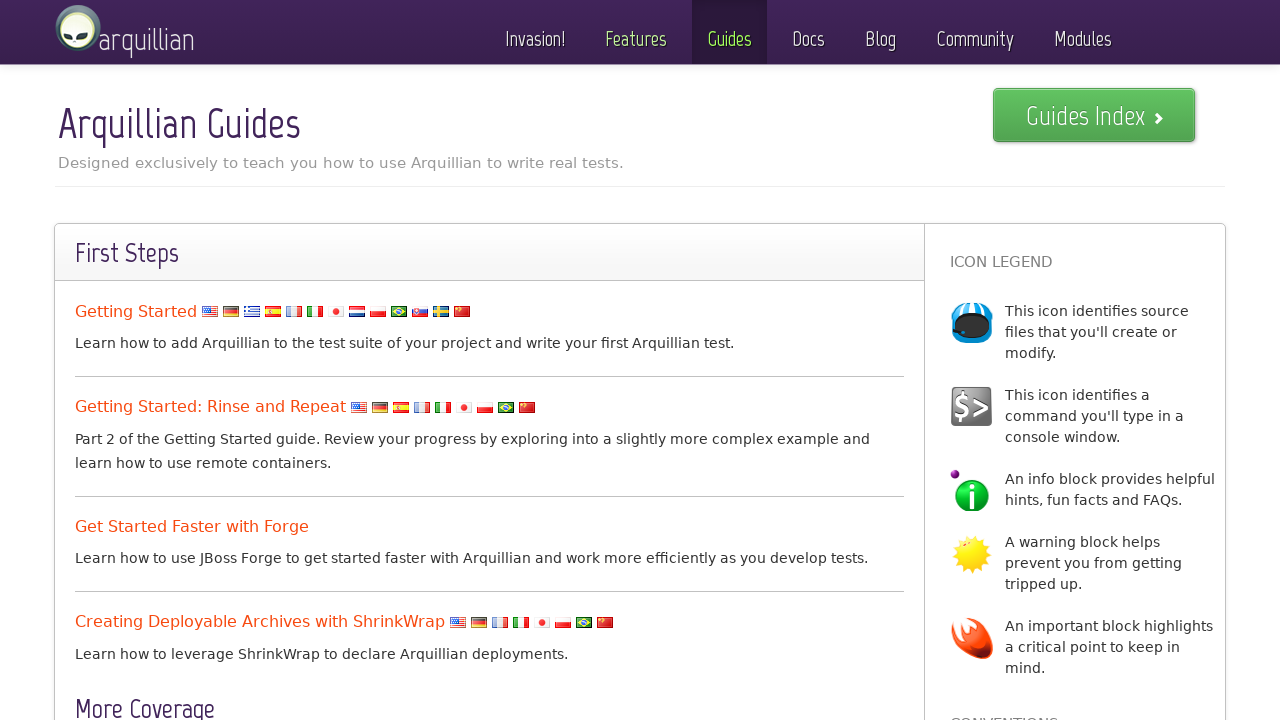

Verified CONVENTIONS section is present in sidebar
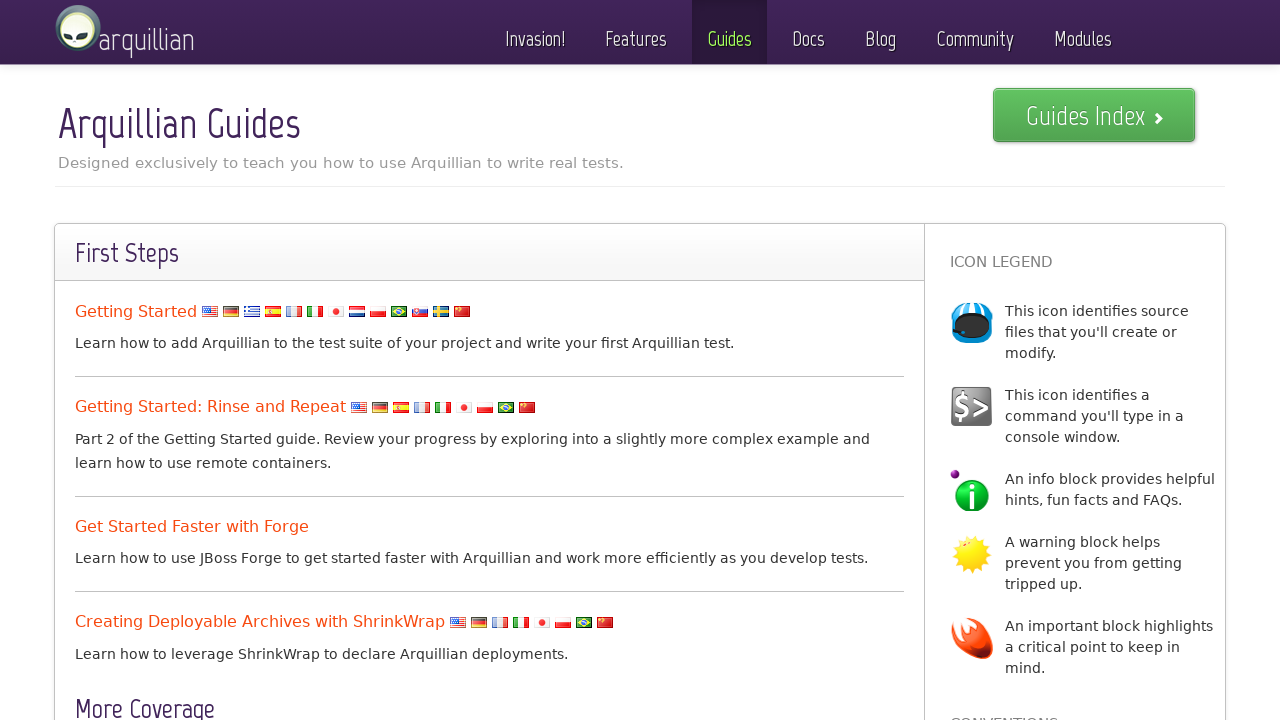

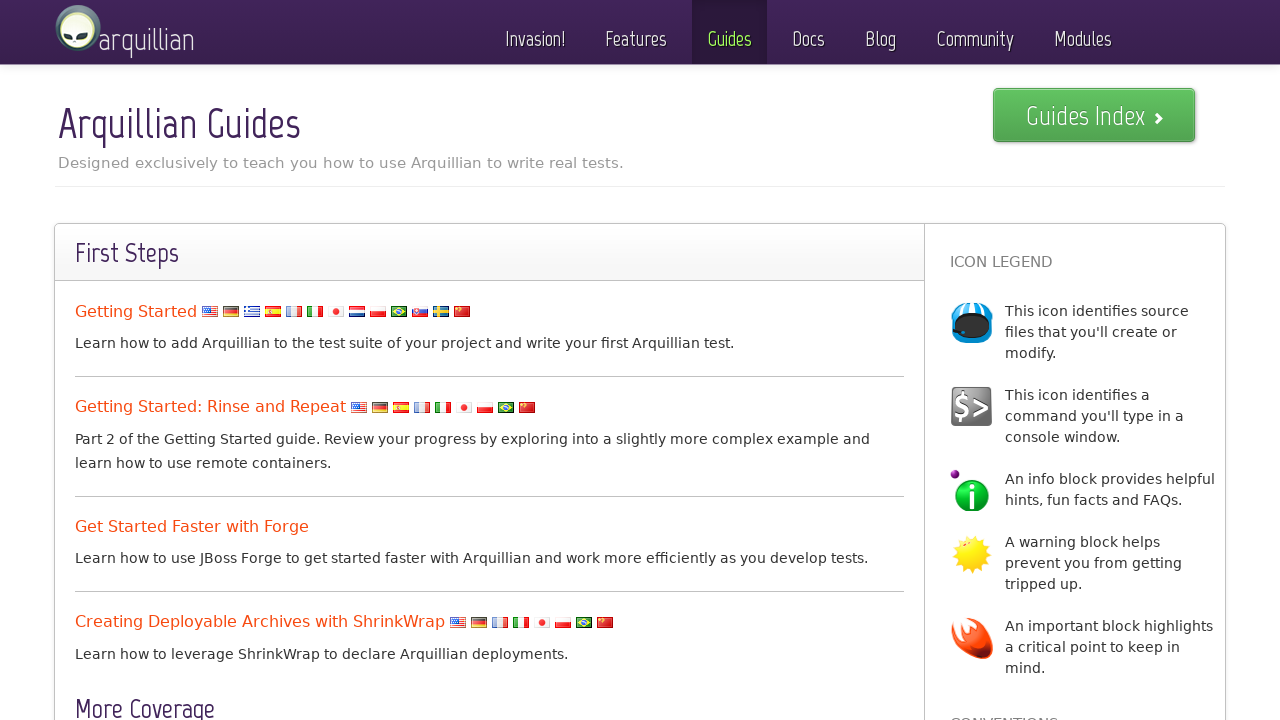